Tests the search functionality on Python.org by entering a search query and submitting the form

Starting URL: https://www.python.org

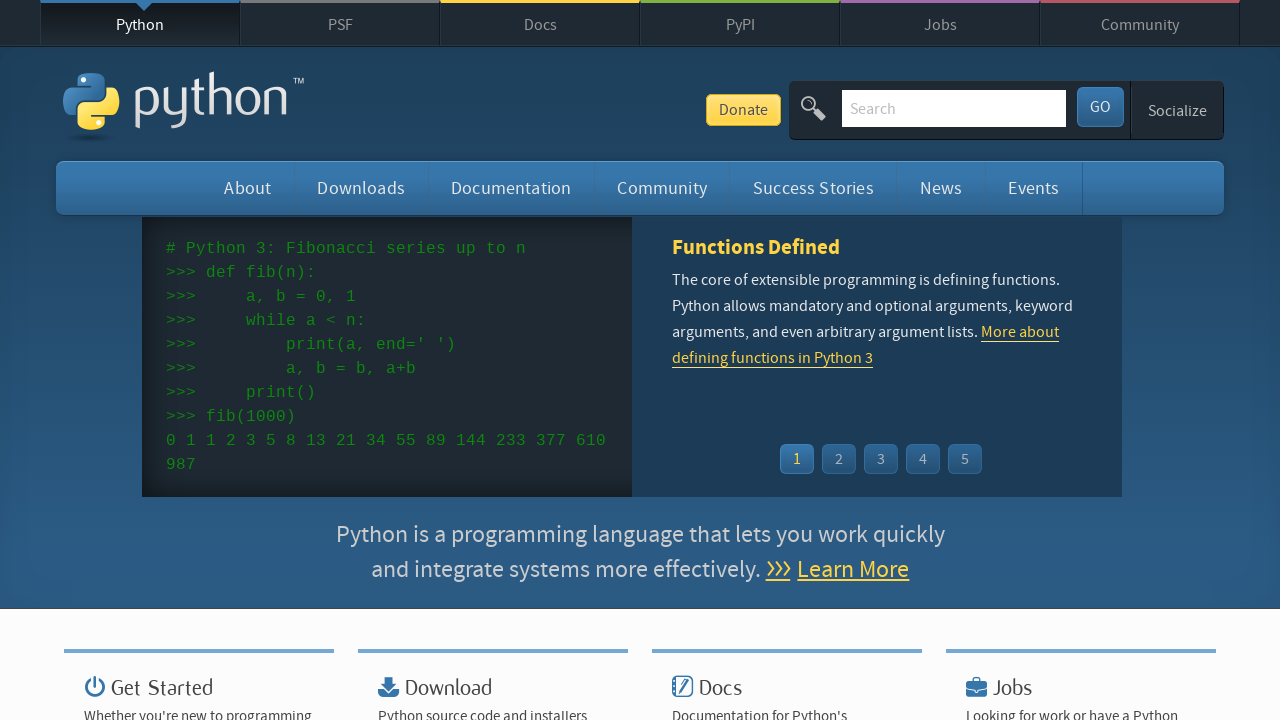

Filled search box with 'selenium' query on input[name='q']
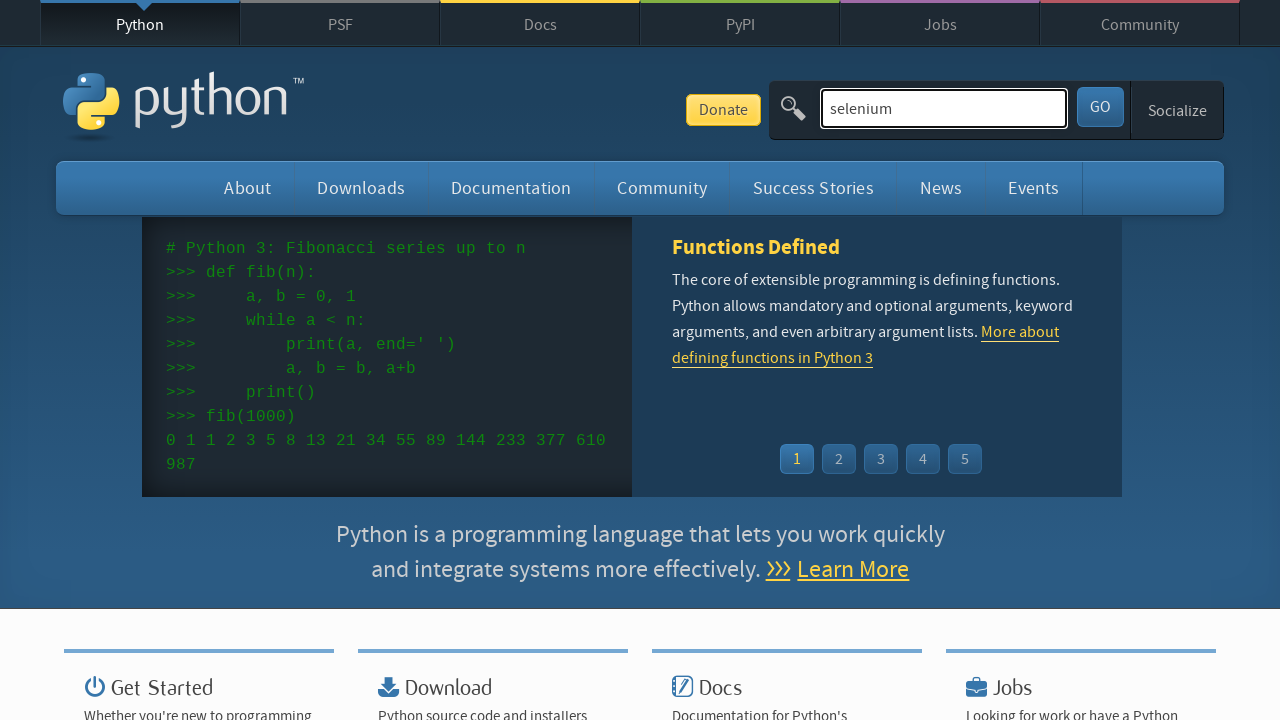

Pressed Enter to submit the search form on input[name='q']
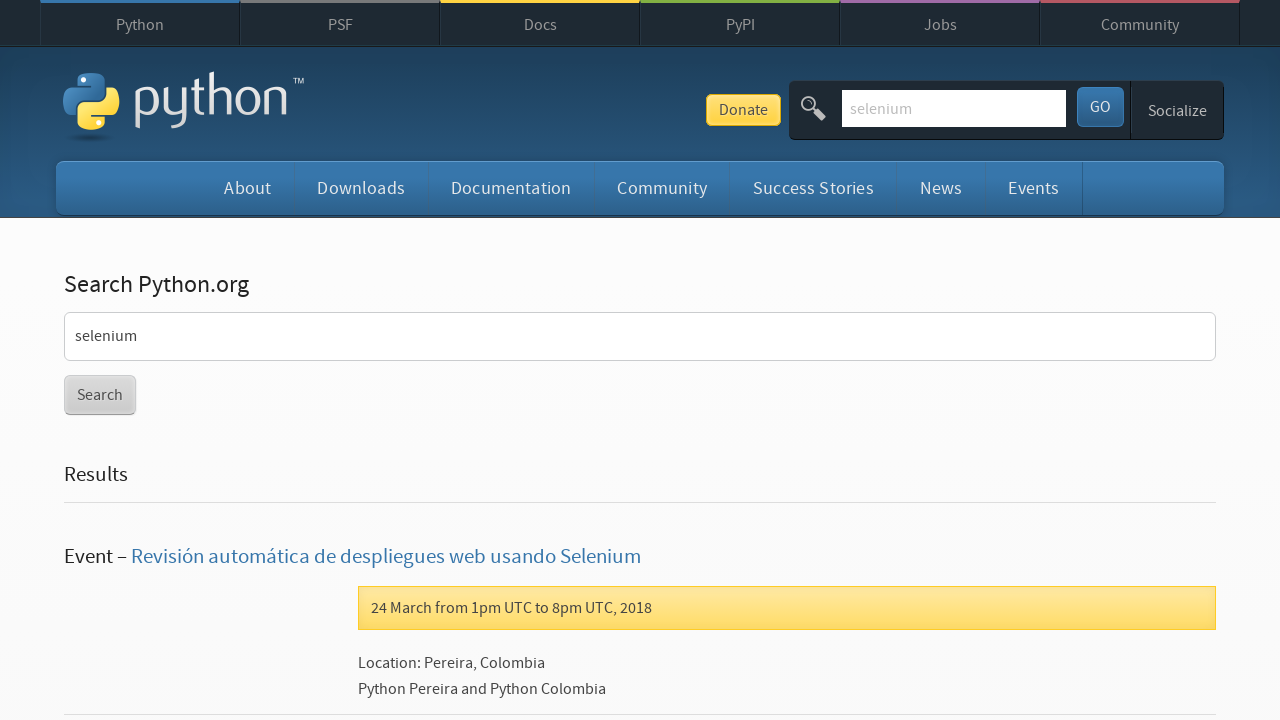

Search results page loaded successfully
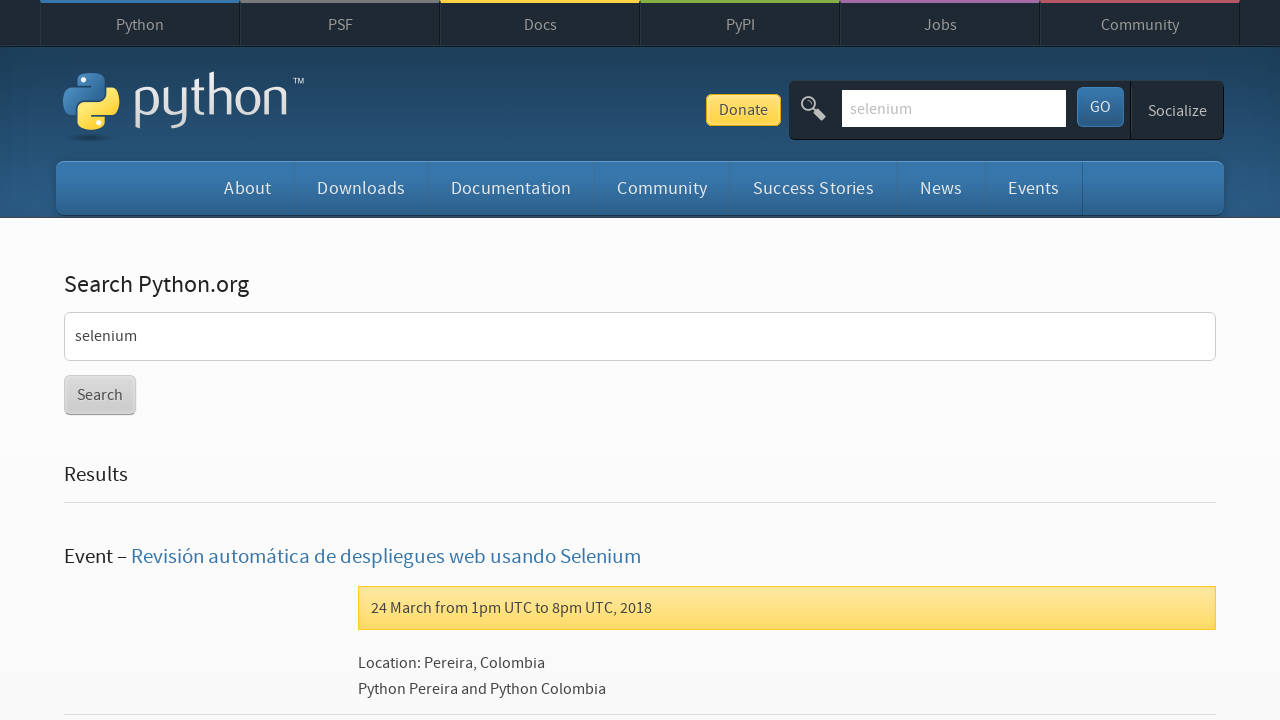

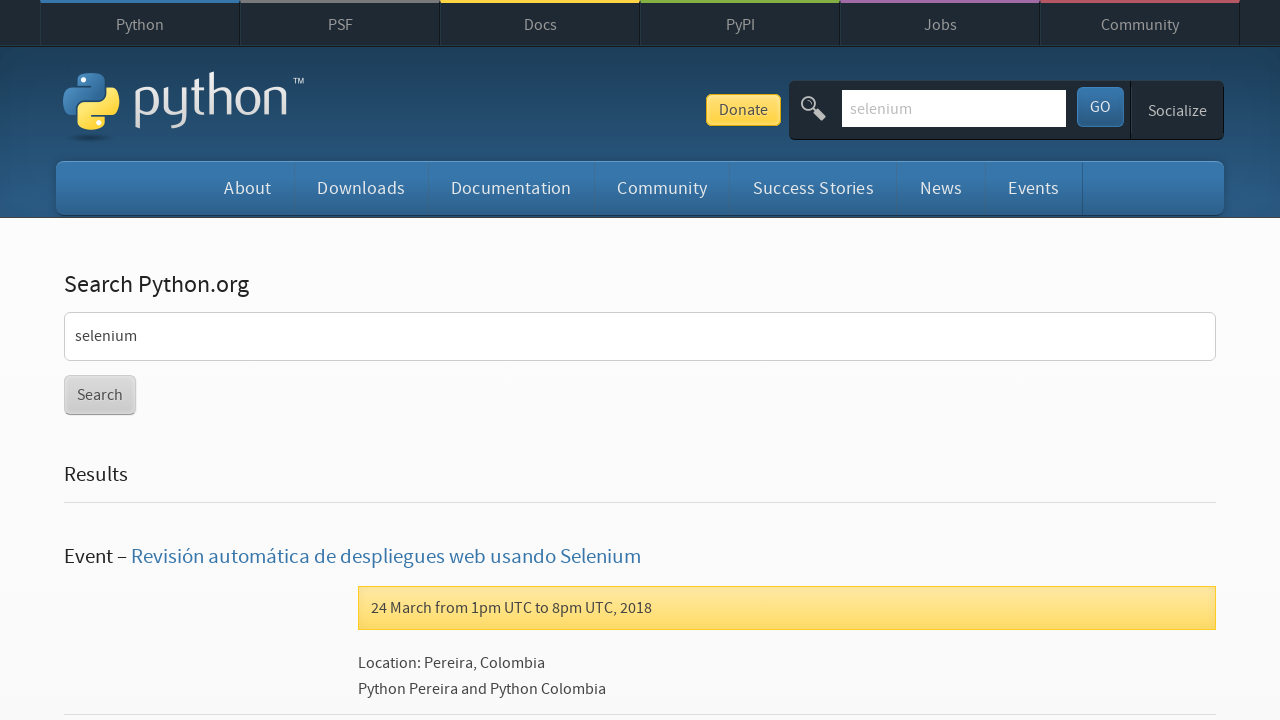